Tests interaction with Shadow DOM elements by navigating through nested shadow roots and filling a text field with a pizza order

Starting URL: https://selectorshub.com/xpath-practice-page/

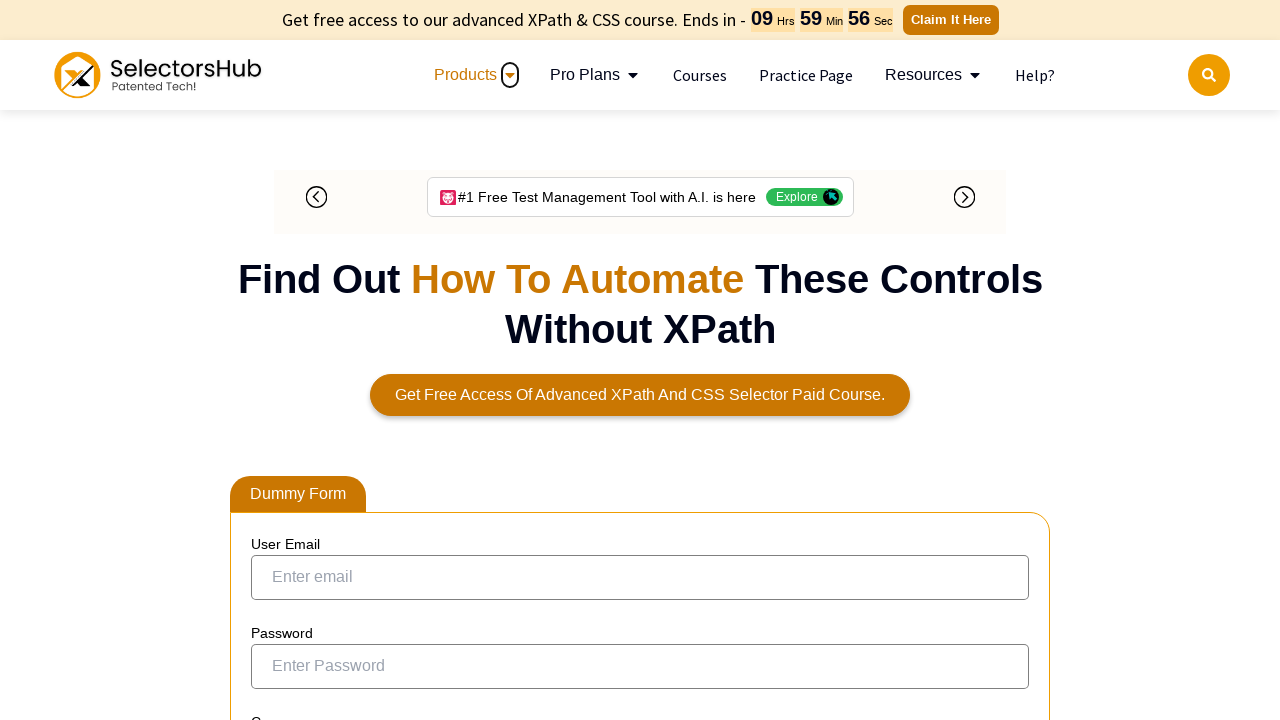

Waited 3 seconds for page to load
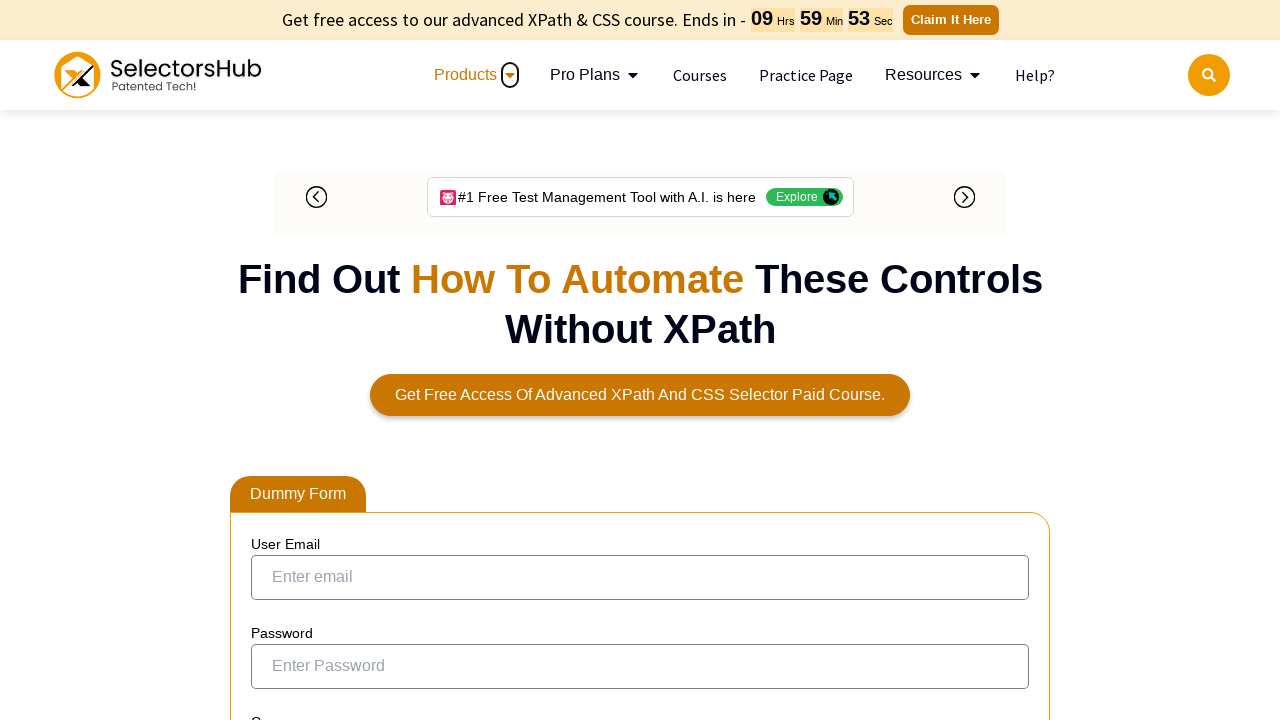

Located pizza input field by traversing nested shadow DOM roots
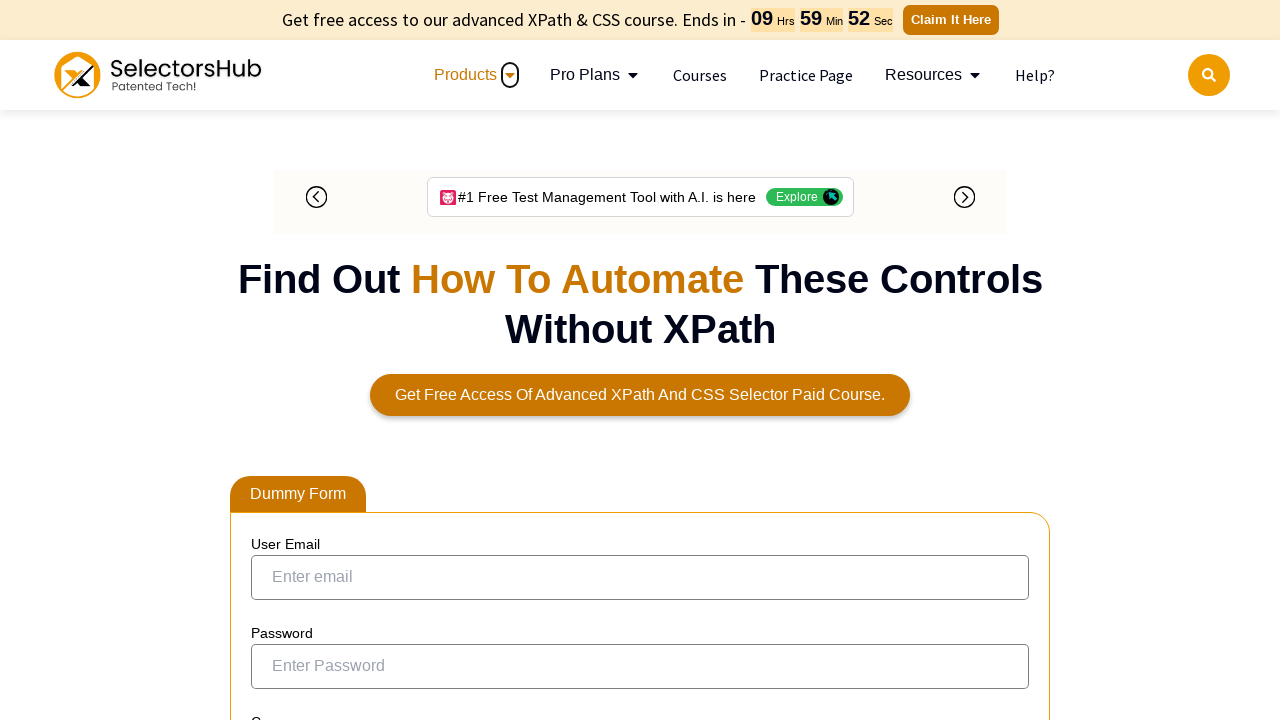

Filled pizza field with 'Veg Pizza' order
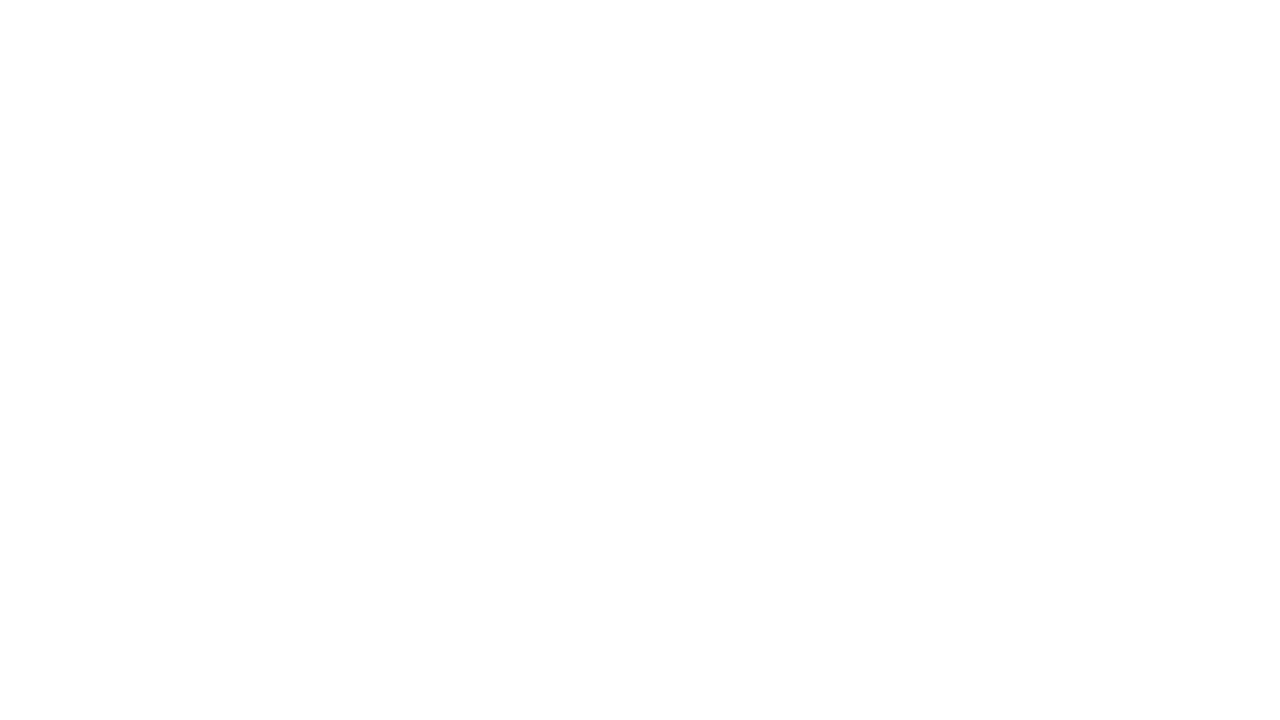

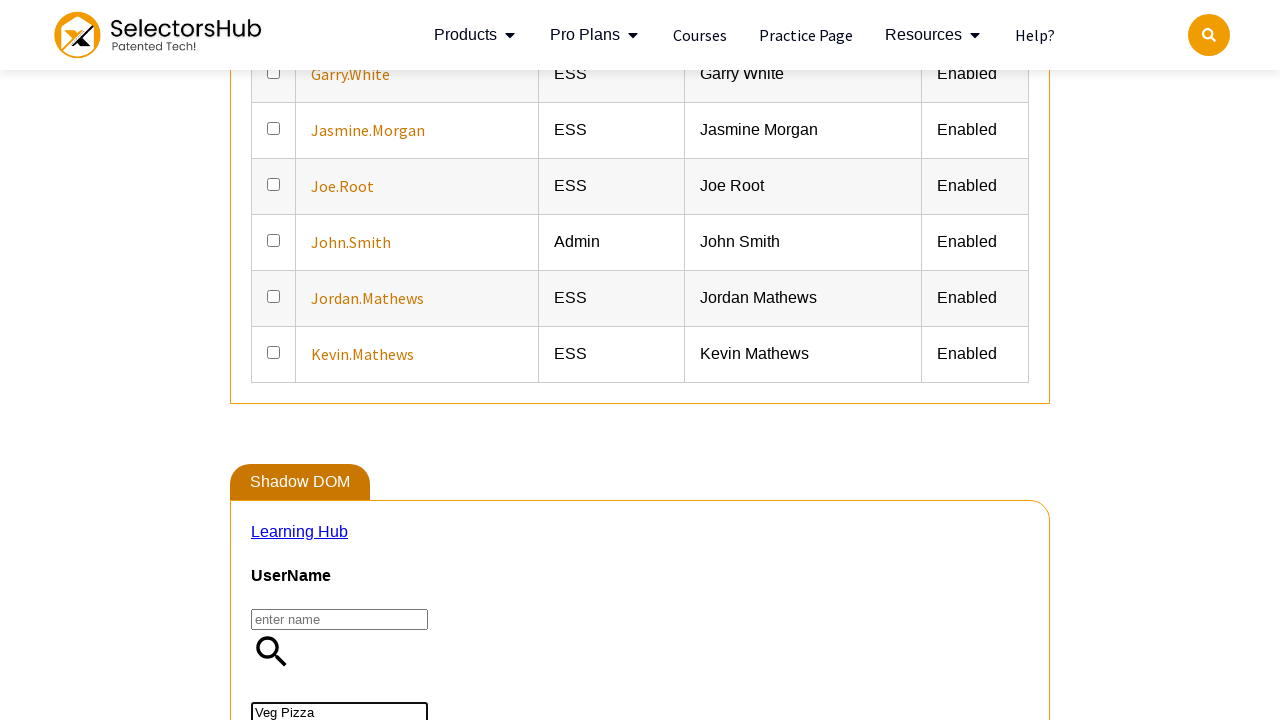